Interacts with dynamic tables on the page by accessing specific cells and calculating the sum of values in the last column

Starting URL: https://rahulshettyacademy.com/AutomationPractice/

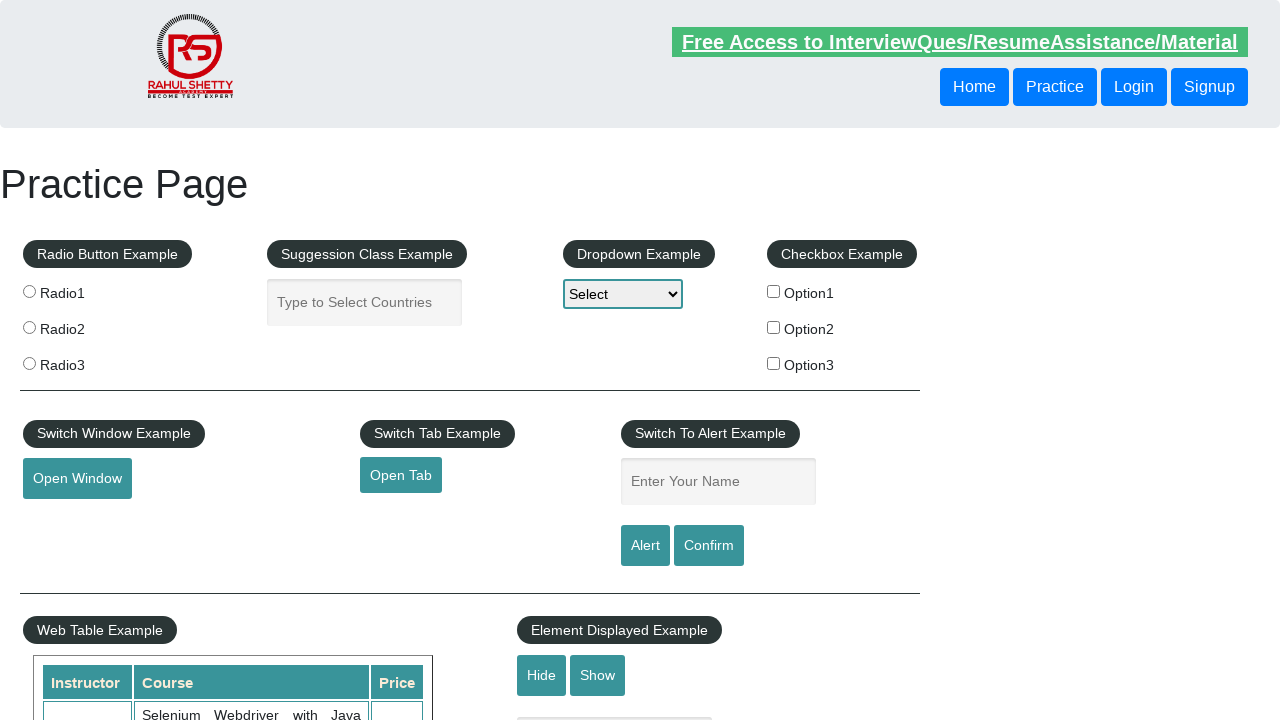

Located specific cell (row 5, column 3) in courses table
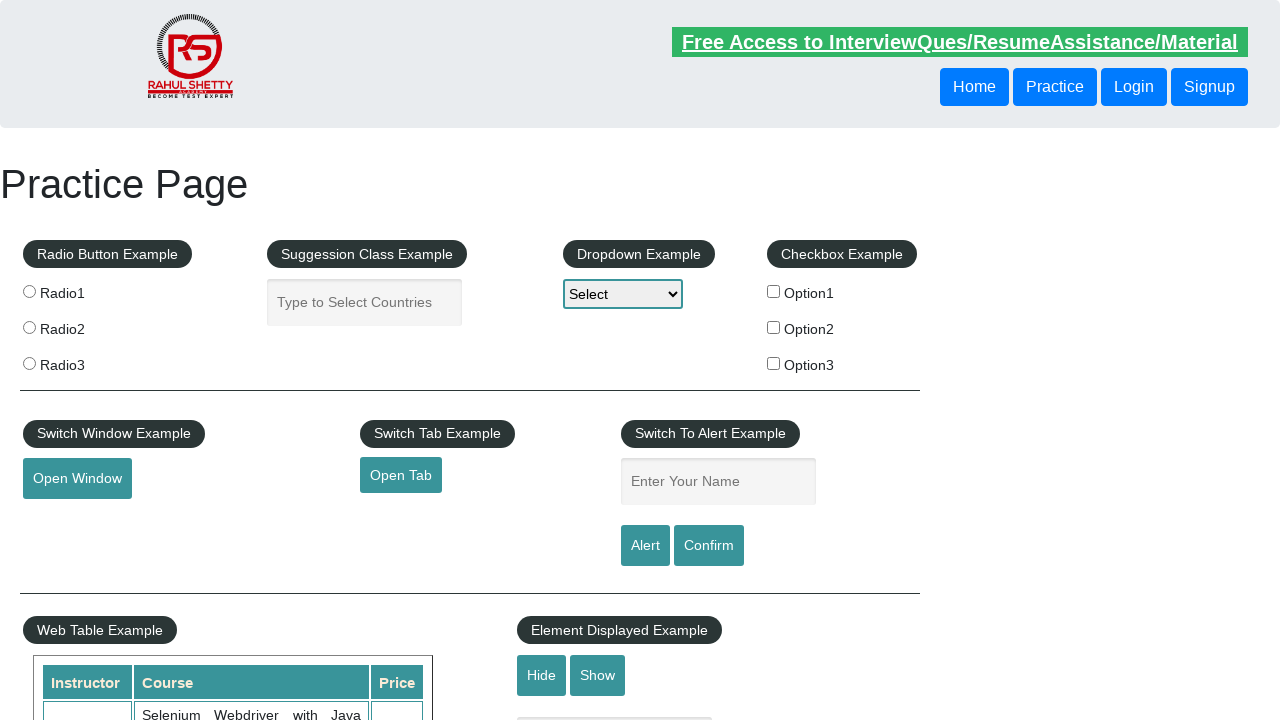

Retrieved cell content: 20
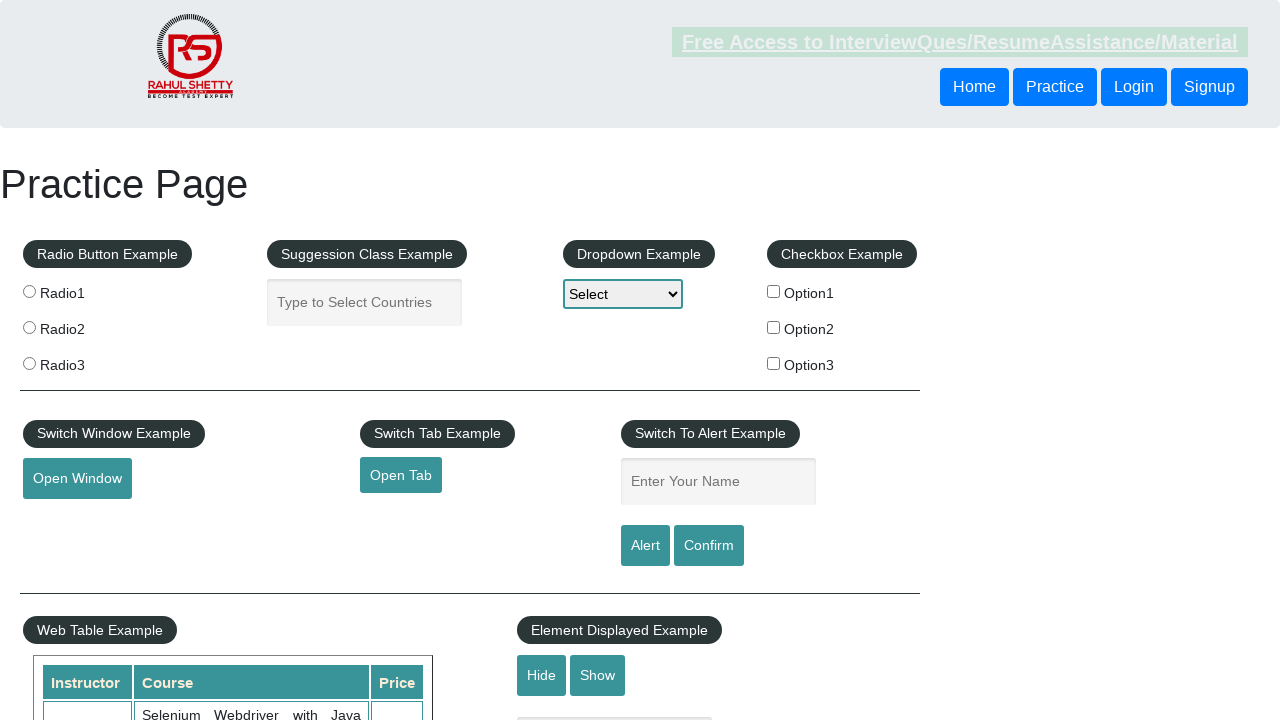

Located all cells in the last column of fixed header table
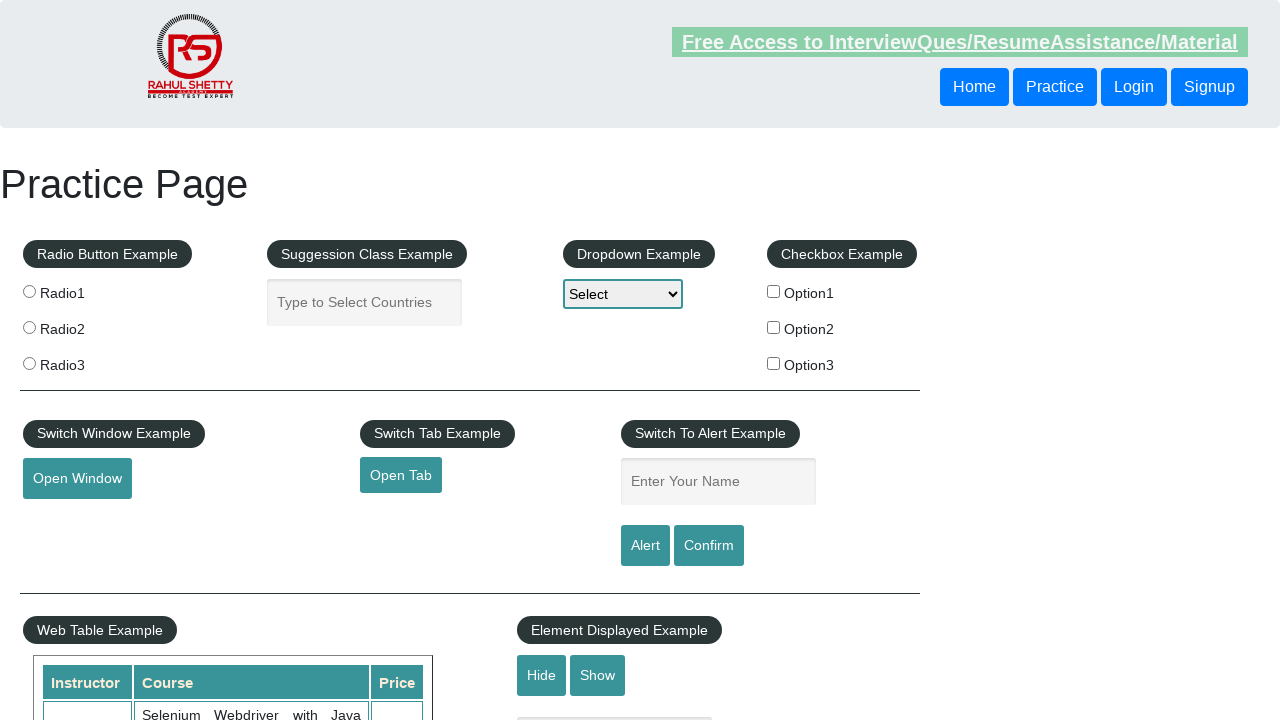

Added value 28 to sum, running total: 28
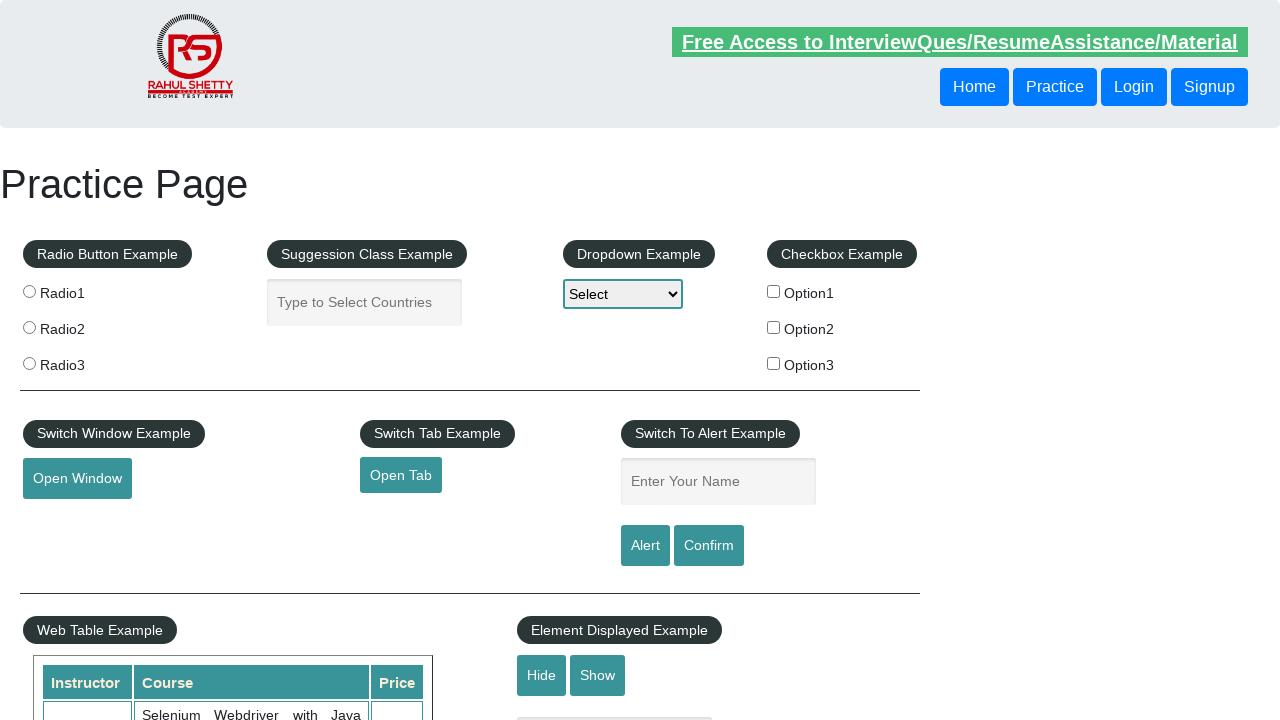

Added value 23 to sum, running total: 51
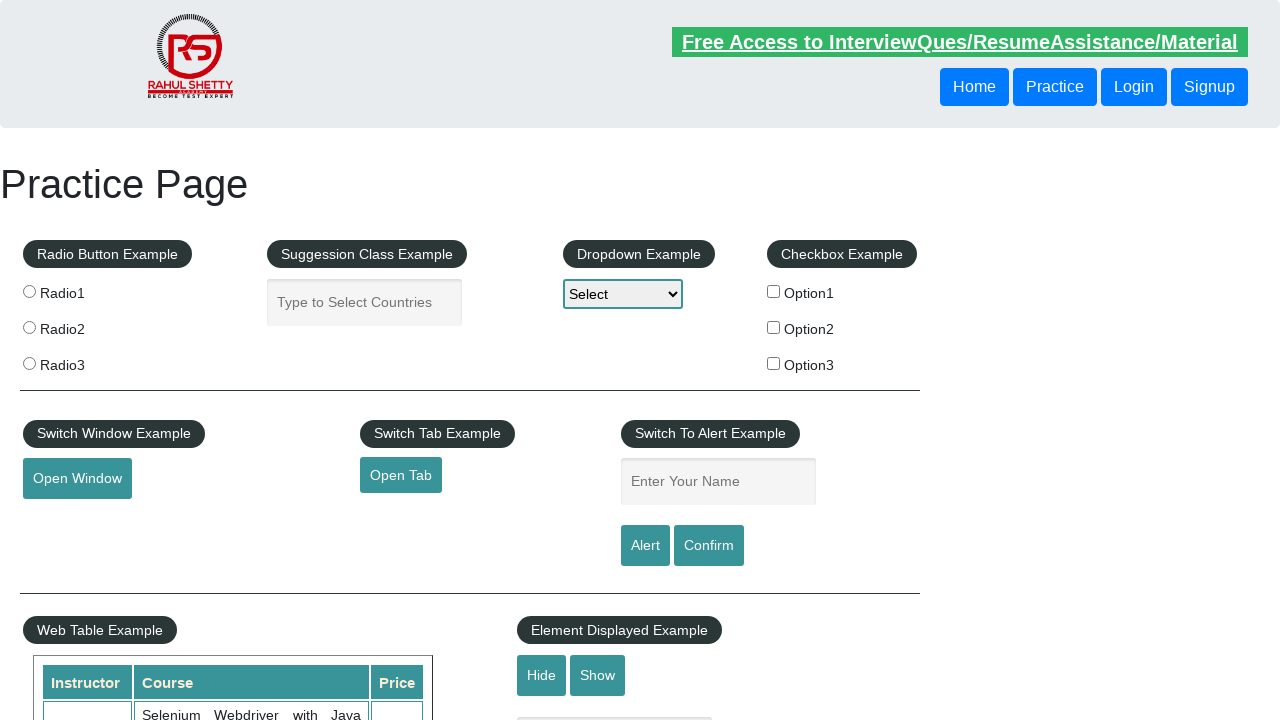

Added value 48 to sum, running total: 99
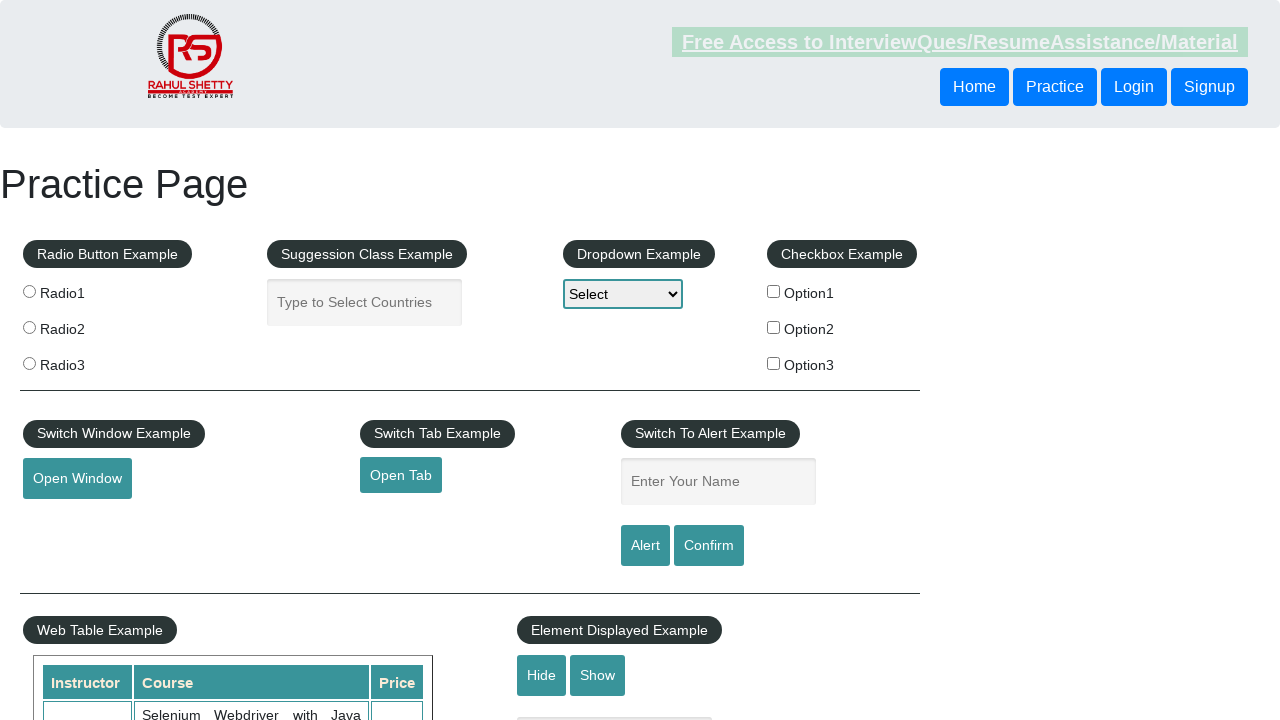

Added value 18 to sum, running total: 117
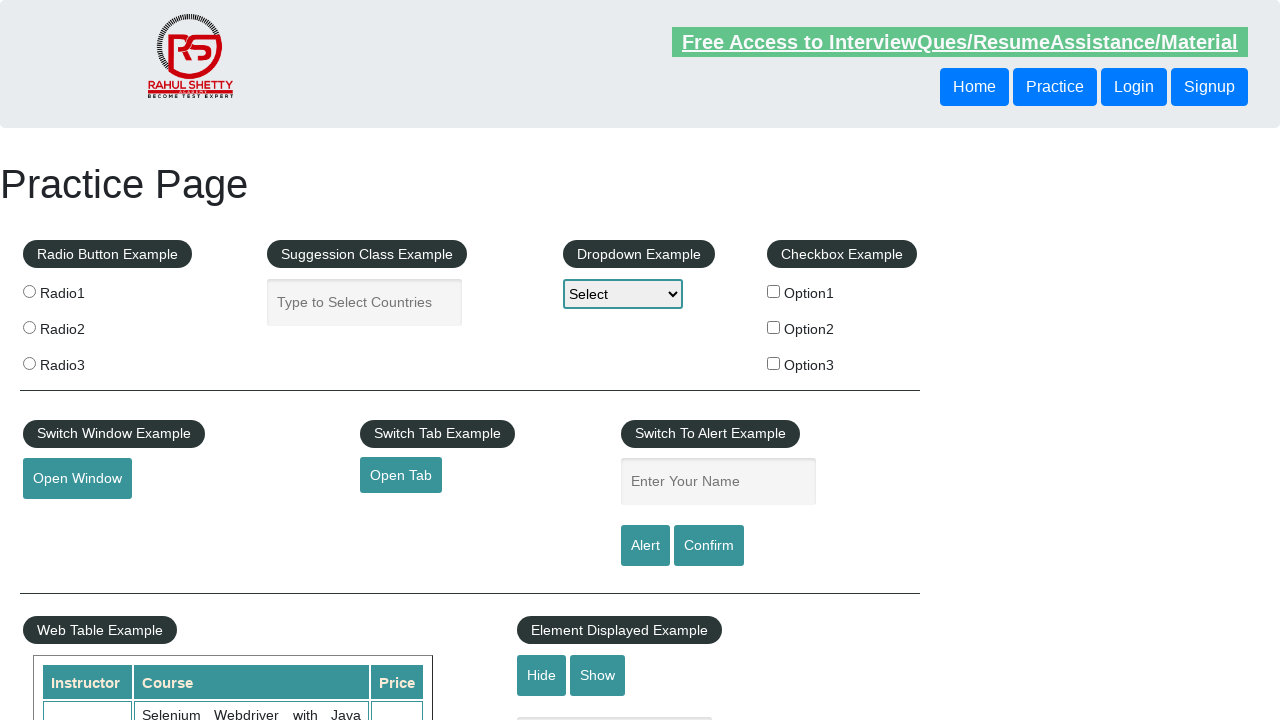

Added value 32 to sum, running total: 149
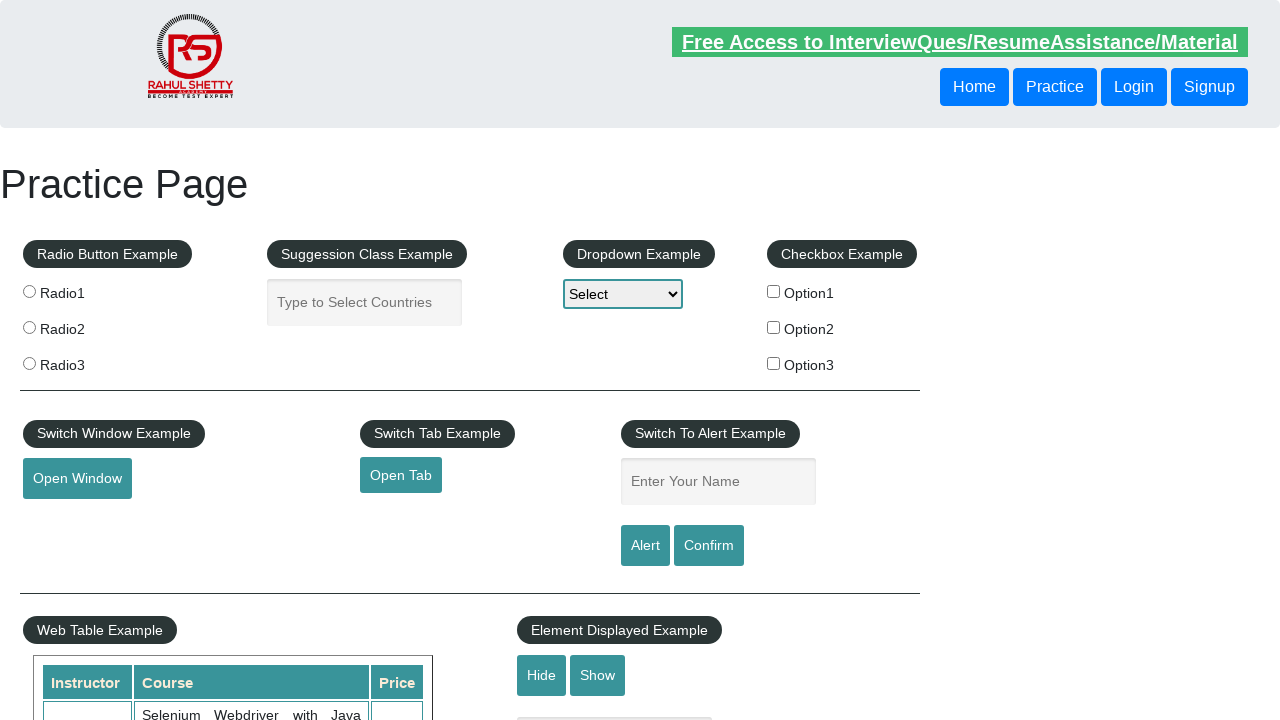

Added value 46 to sum, running total: 195
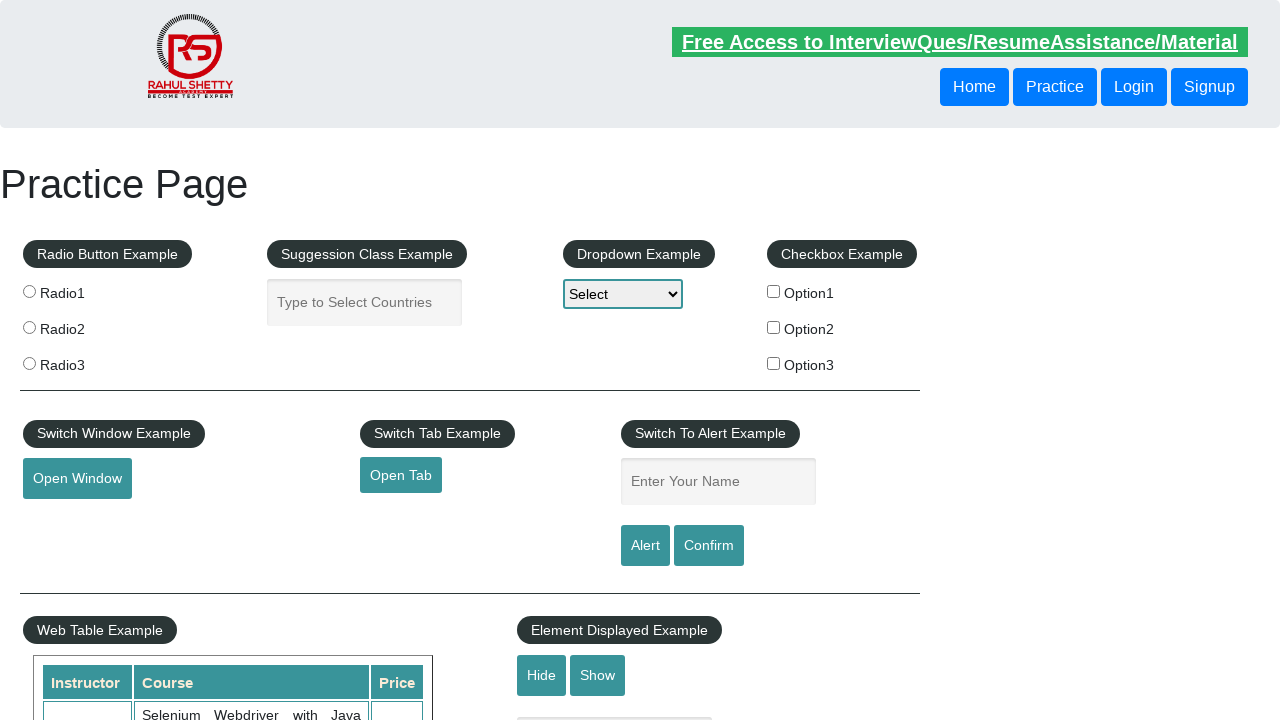

Added value 37 to sum, running total: 232
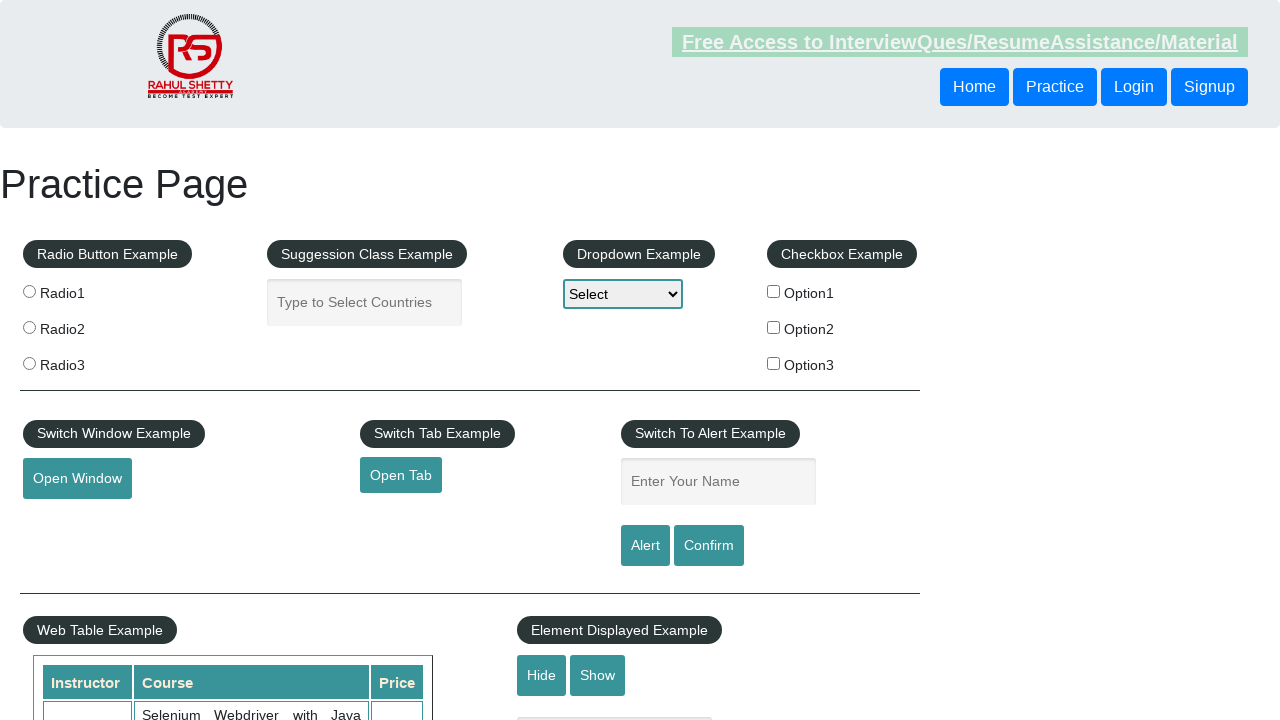

Added value 31 to sum, running total: 263
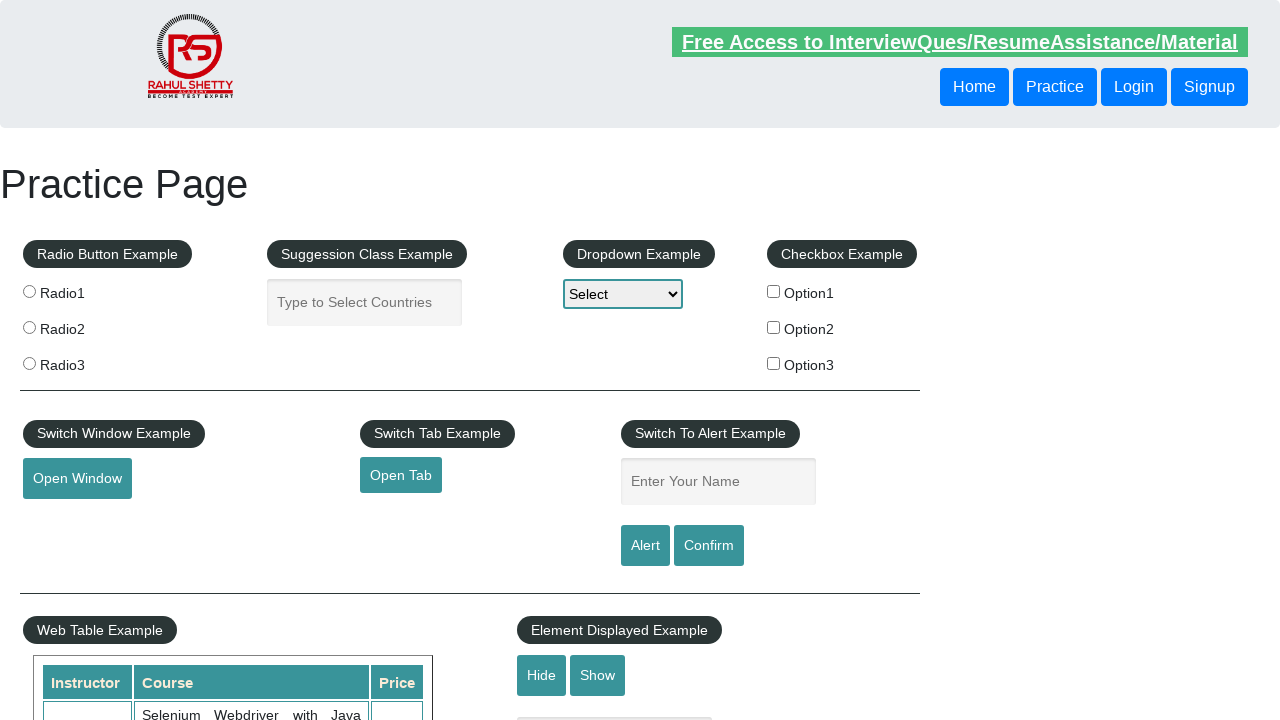

Added value 33 to sum, running total: 296
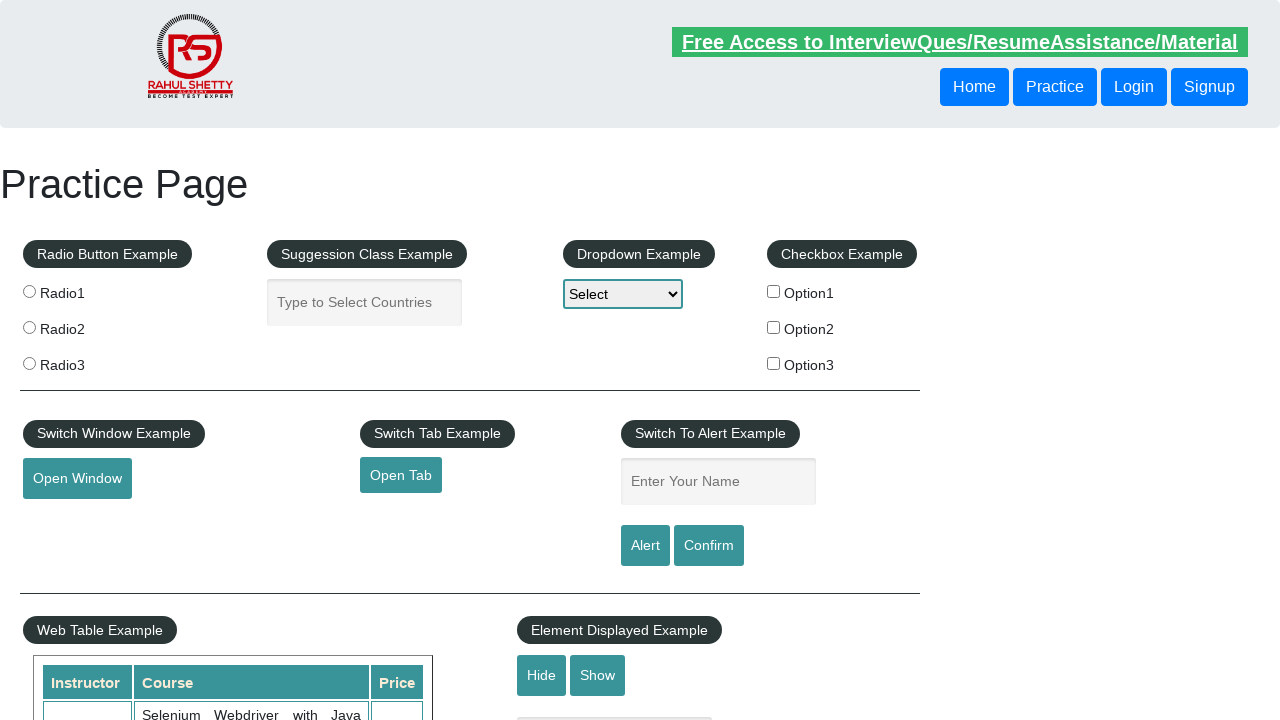

Calculated final sum of all amounts: 296
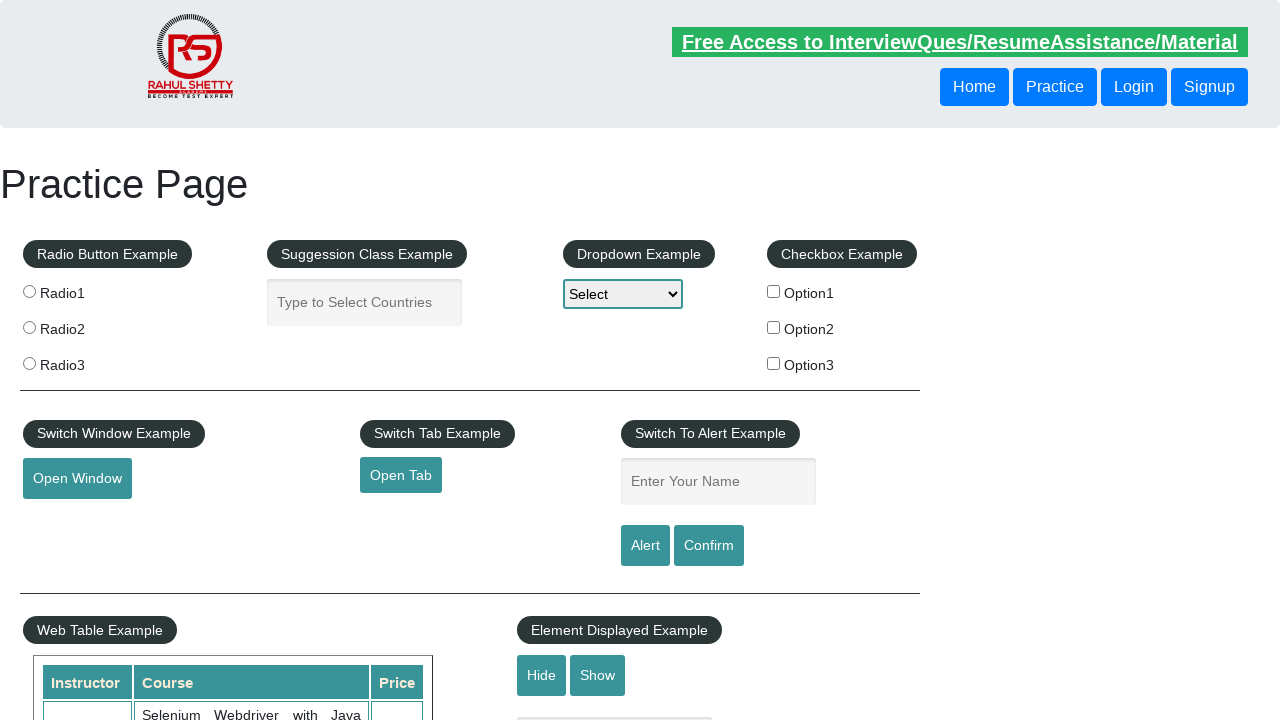

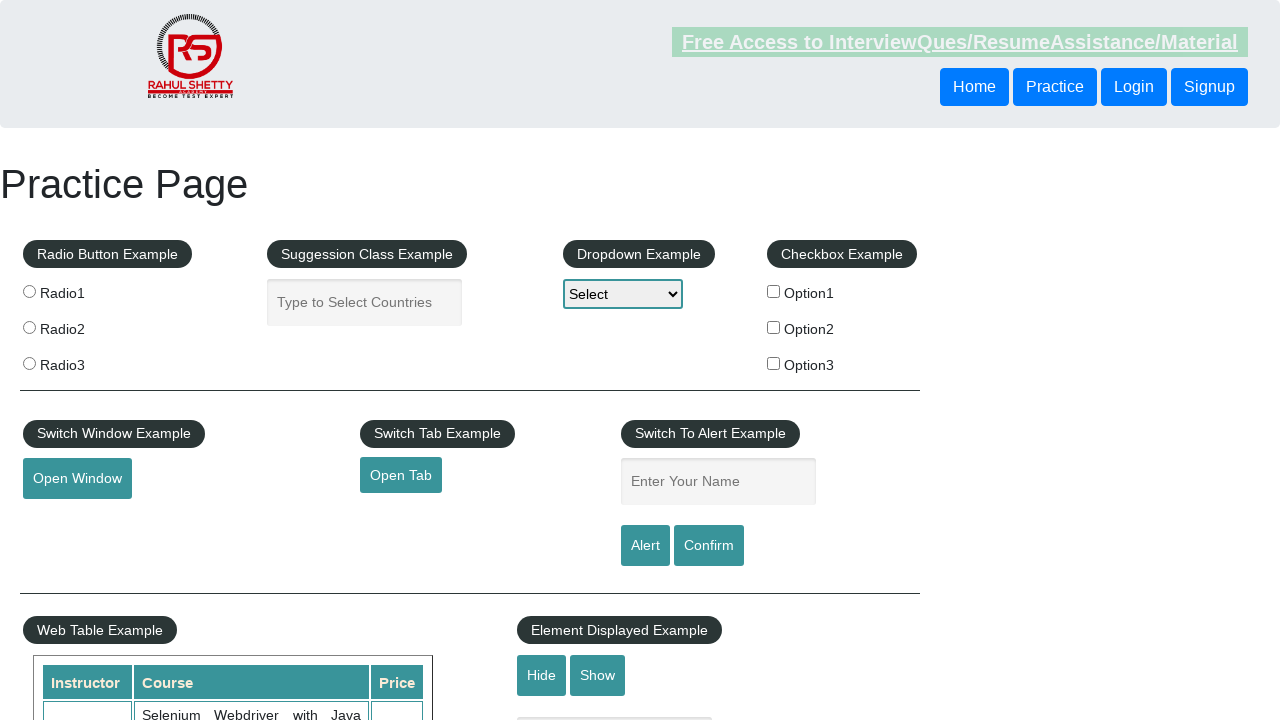